Tests window handling by navigating to W3Schools tryit editor, clicking a link that opens in a new window, switching between windows, and verifying elements in each window

Starting URL: http://www.w3schools.com/tags/tryit.asp?filename=tryhtml_link_target

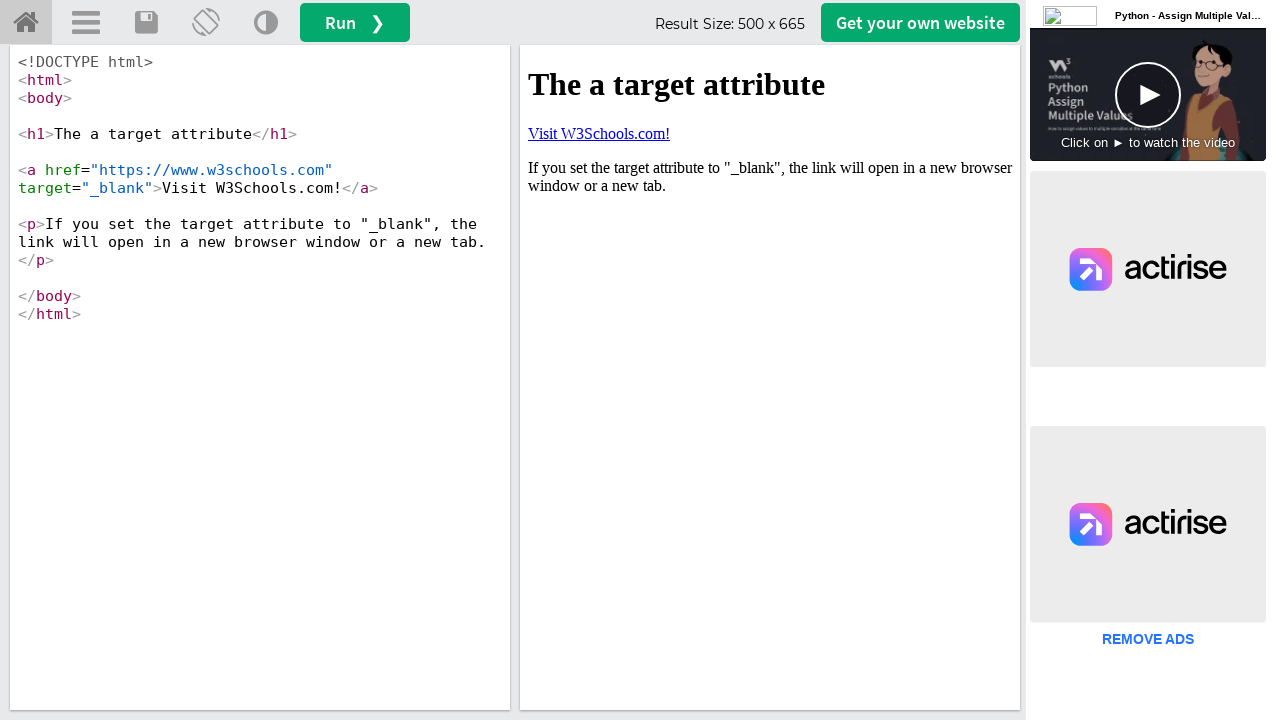

Stored main window/page context
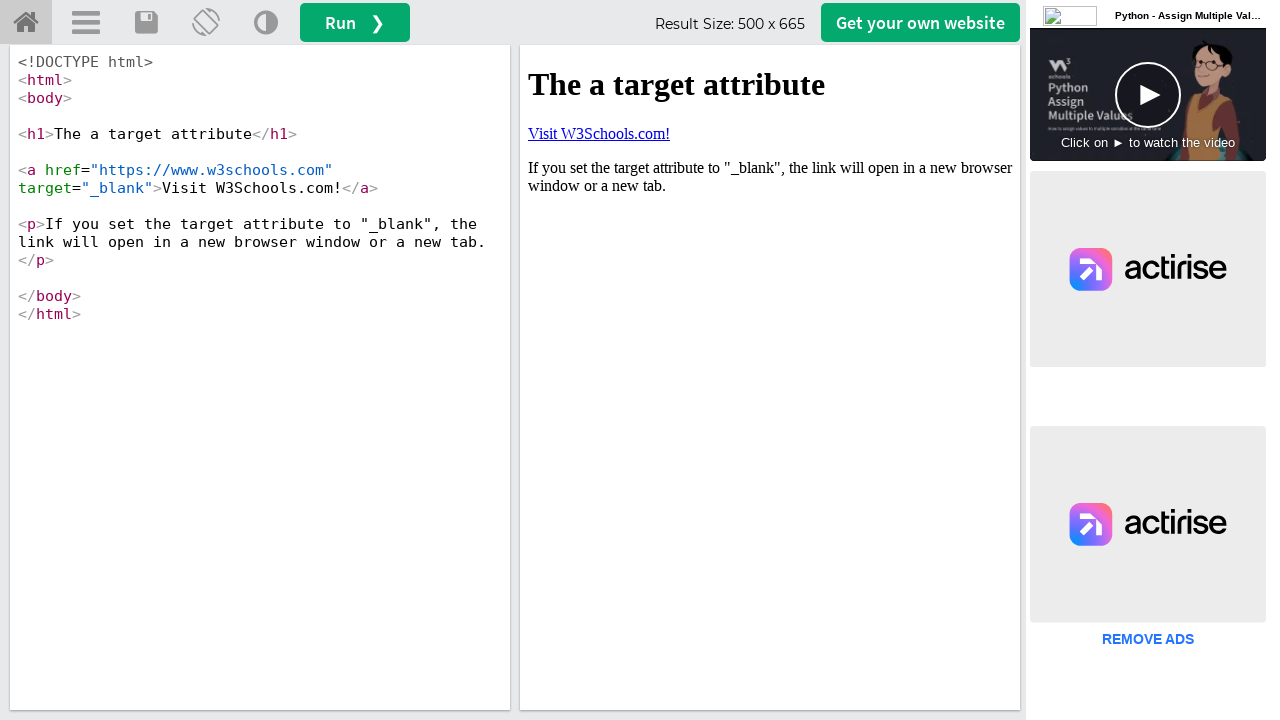

Located iframe with id 'iframeResult'
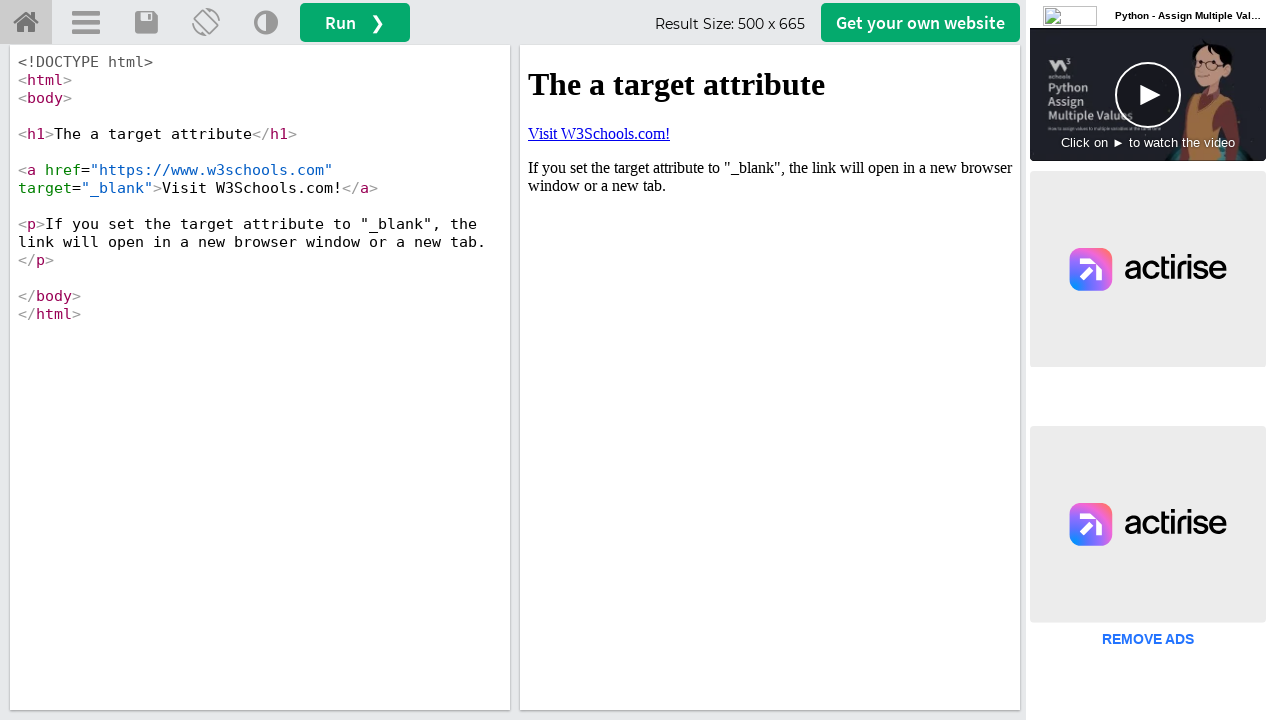

Clicked 'Visit W3Schools.com!' link in iframe, new window opened at (599, 133) on #iframeResult >> internal:control=enter-frame >> text='Visit W3Schools.com!'
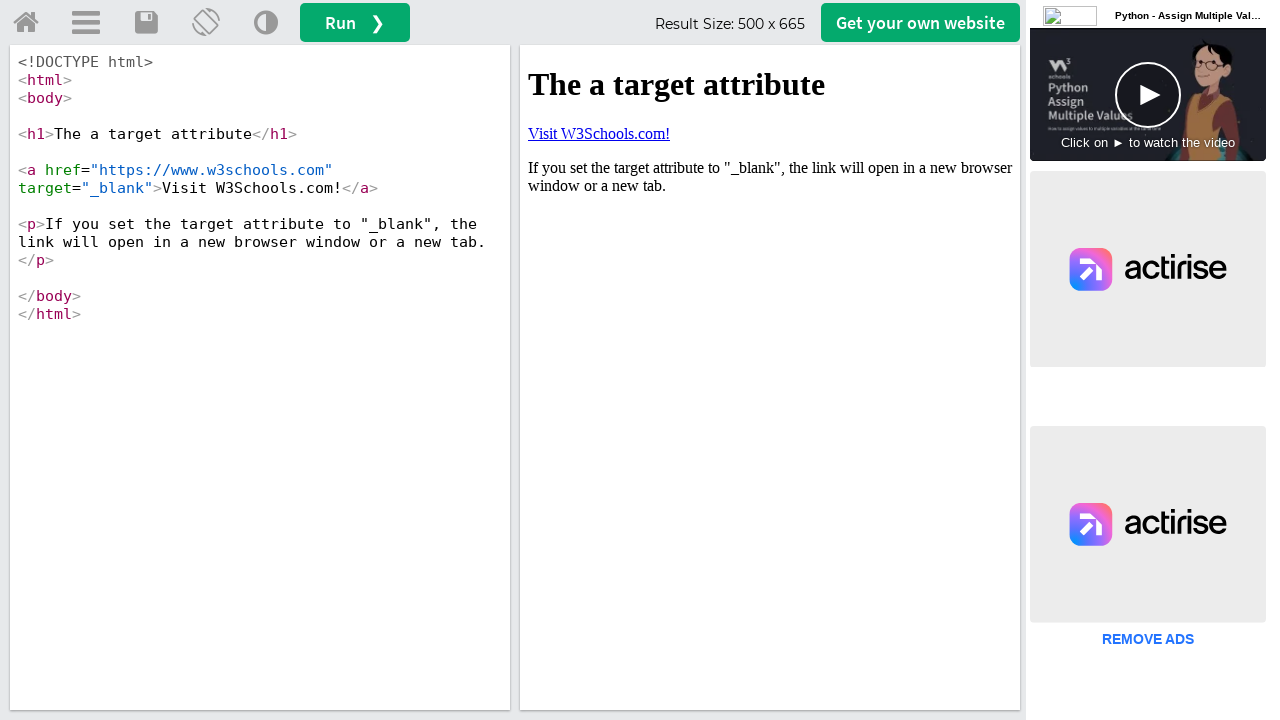

W3Schools logo element loaded in new window
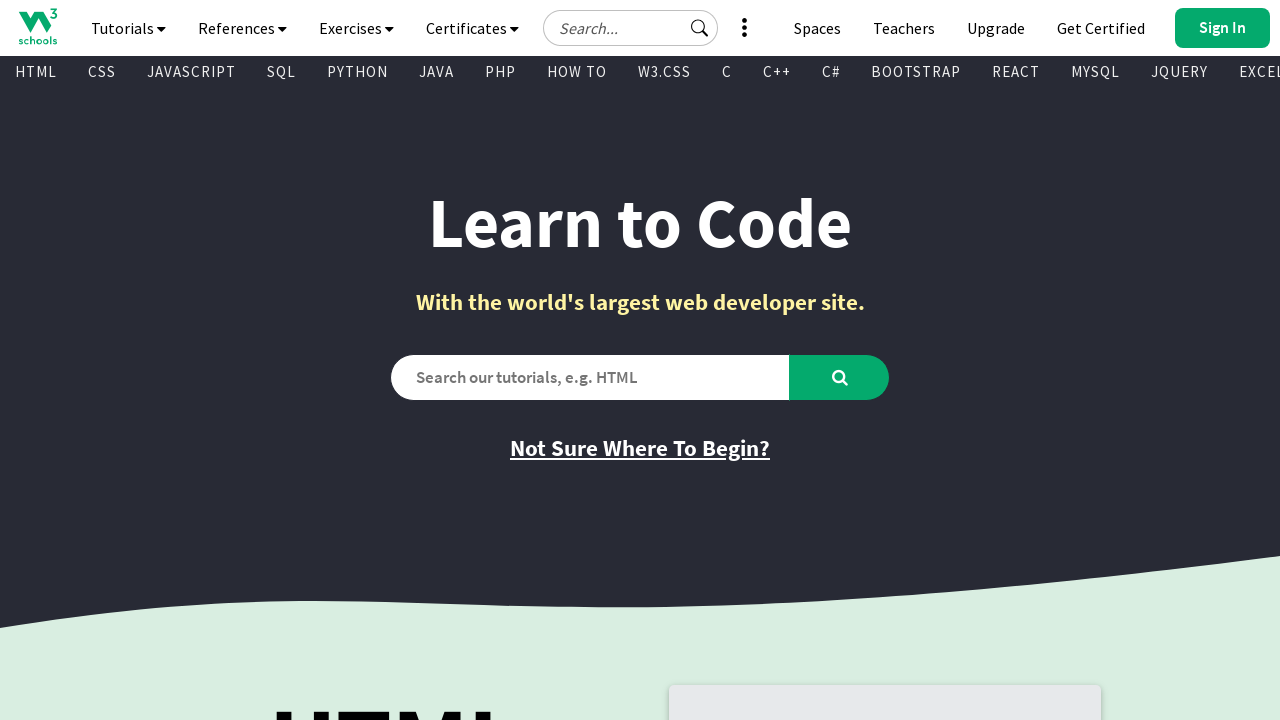

Clicked W3Schools logo in new window at (38, 26) on #w3-logo
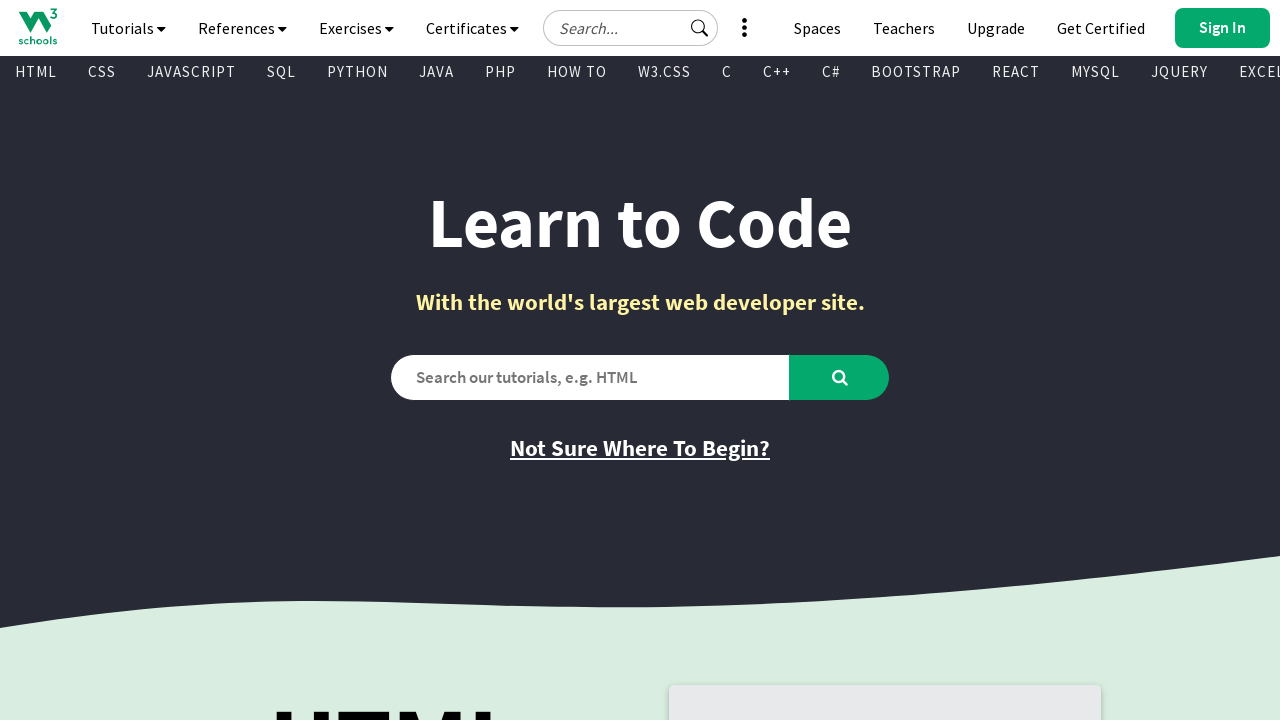

Switched back to main window
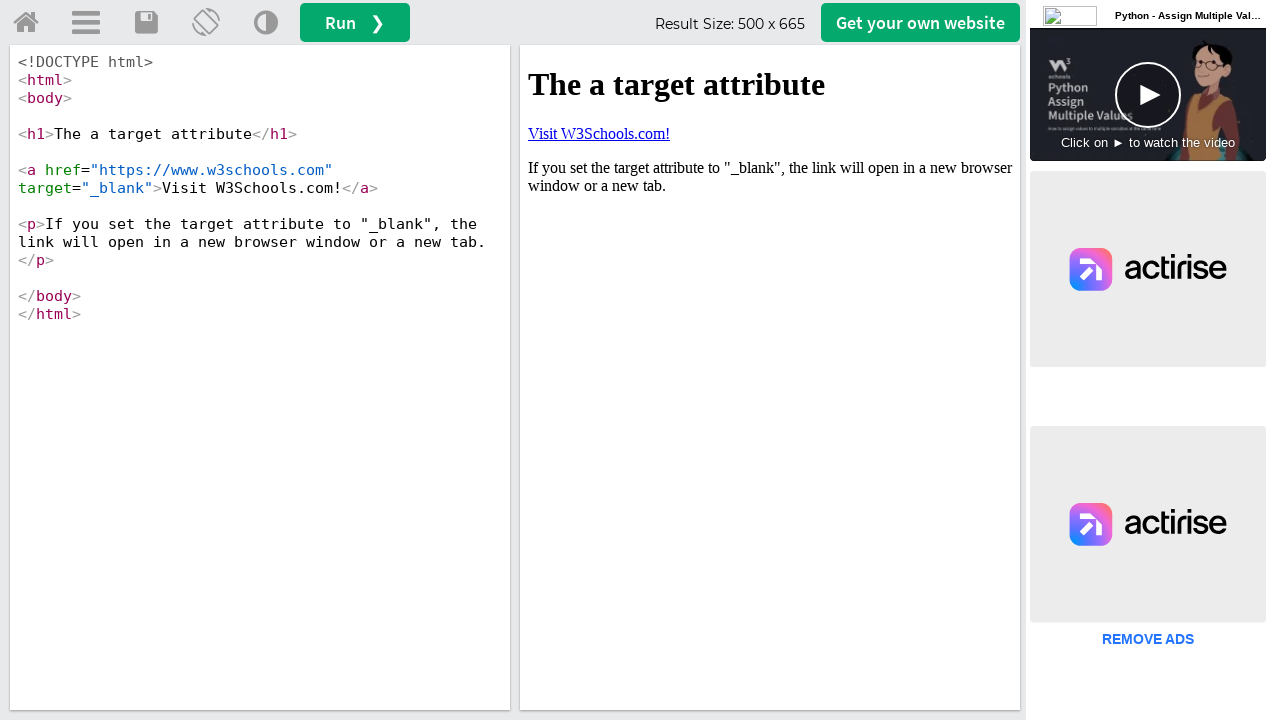

Verified 'Tryit' is present in main window title
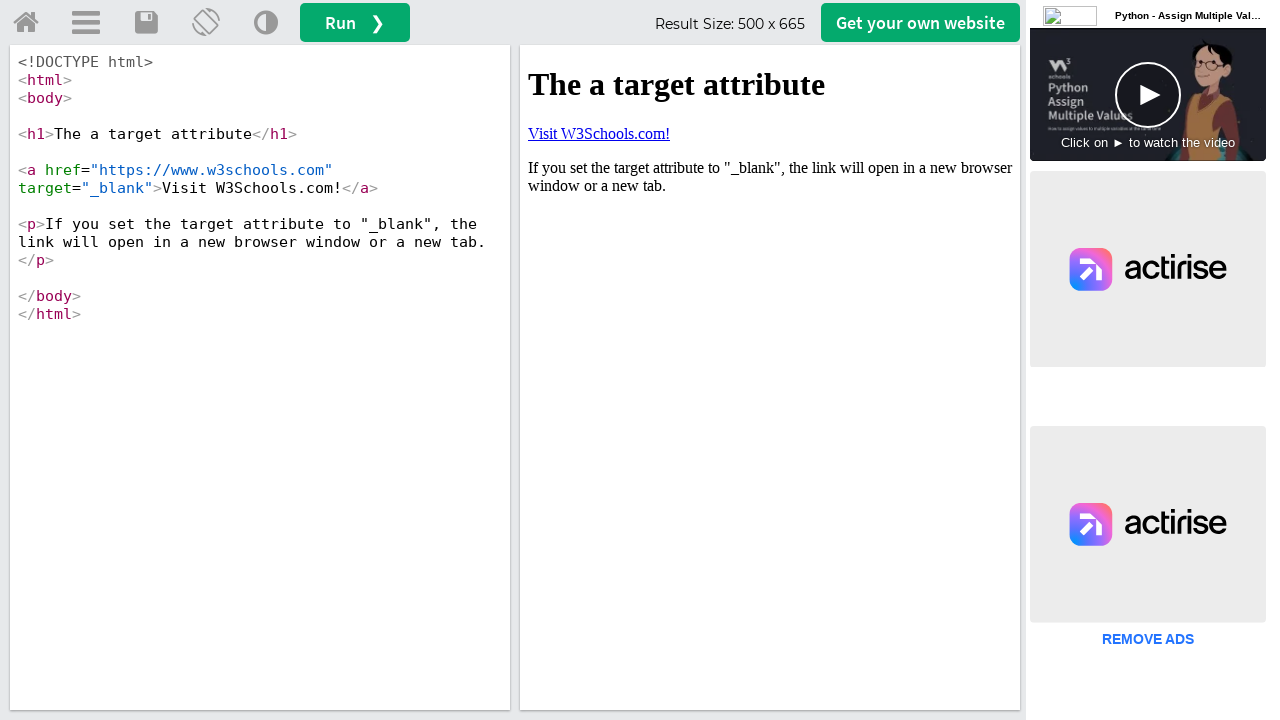

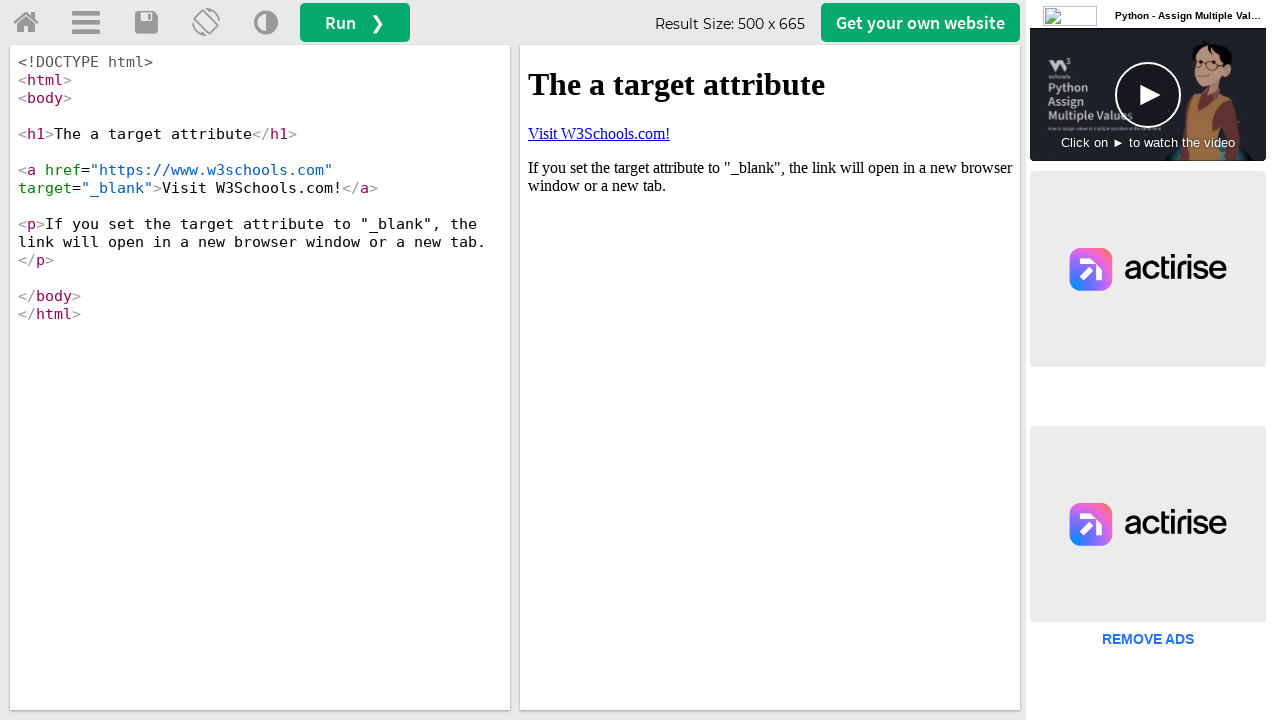